Tests social media footer functionality by clicking on each social media account button (Facebook, Threads, Instagram, X, LinkedIn, BlueSky, Dev.to) to add them, then removes them by clicking the added buttons in reverse order.

Starting URL: https://26-profile-page-css.volunteer-ekr.pages.dev/pages/complete-profile/

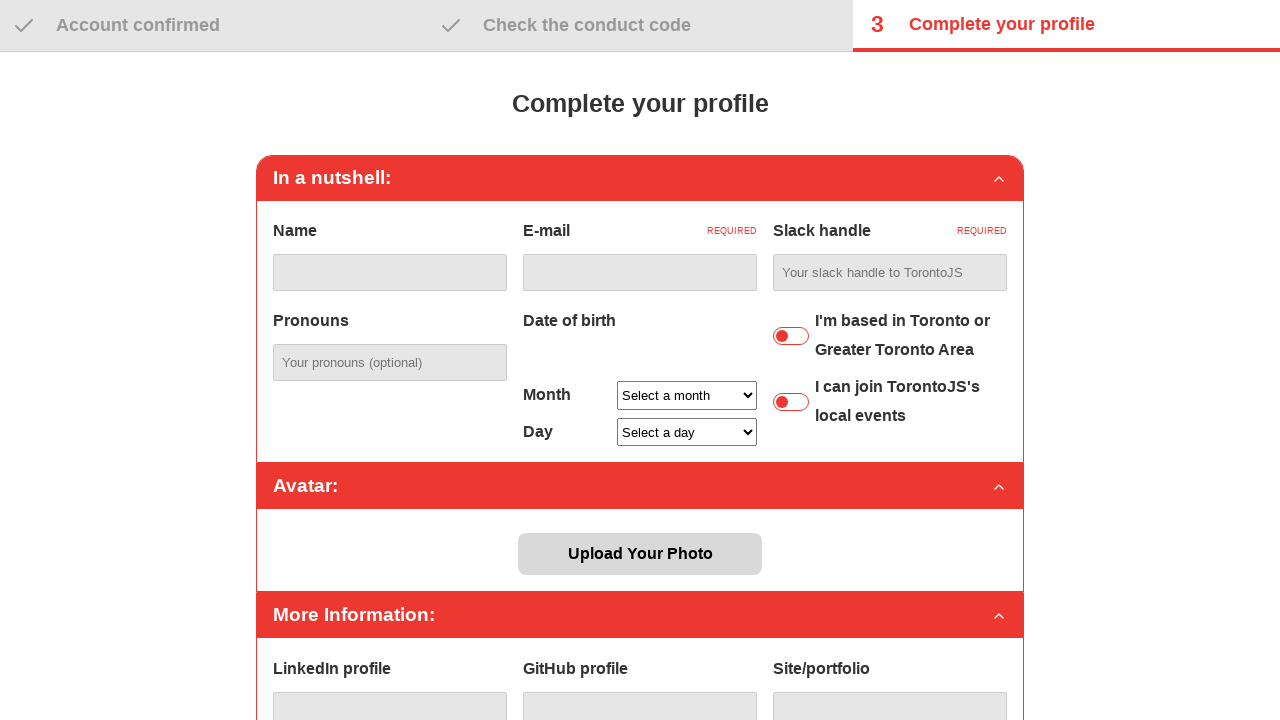

Verified 'Complete your profile' heading is visible
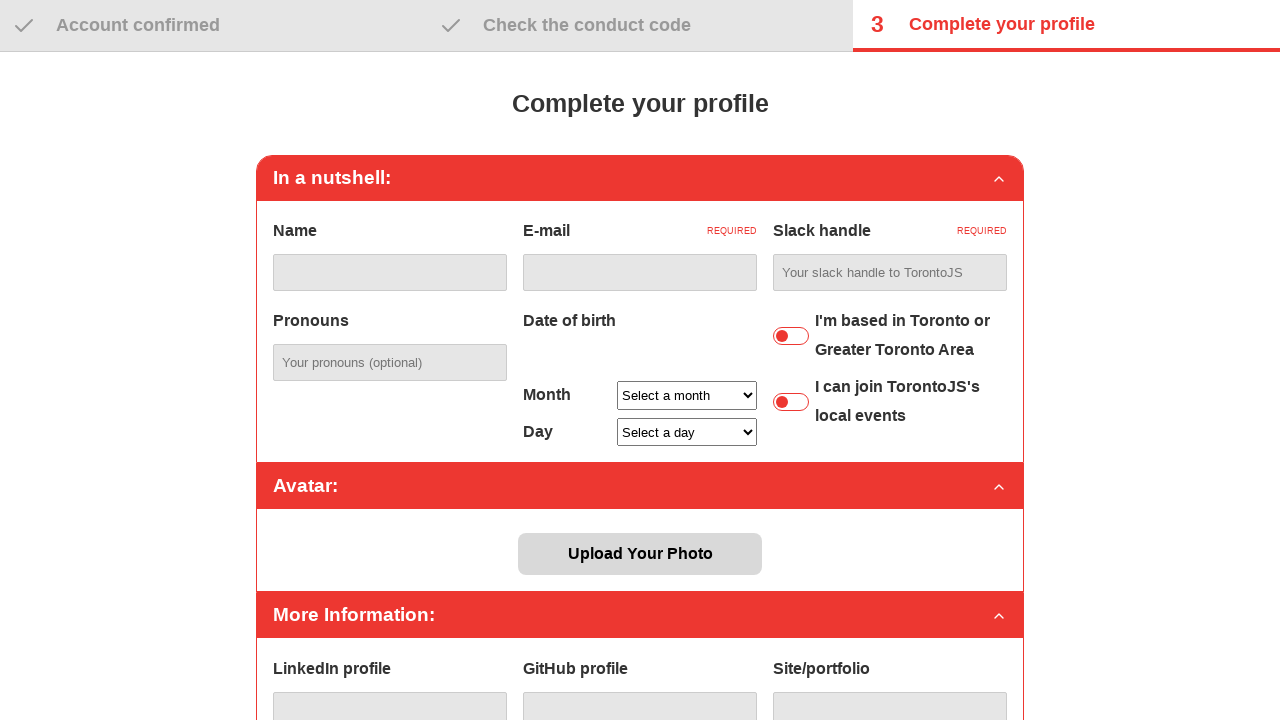

Located Facebook add account button
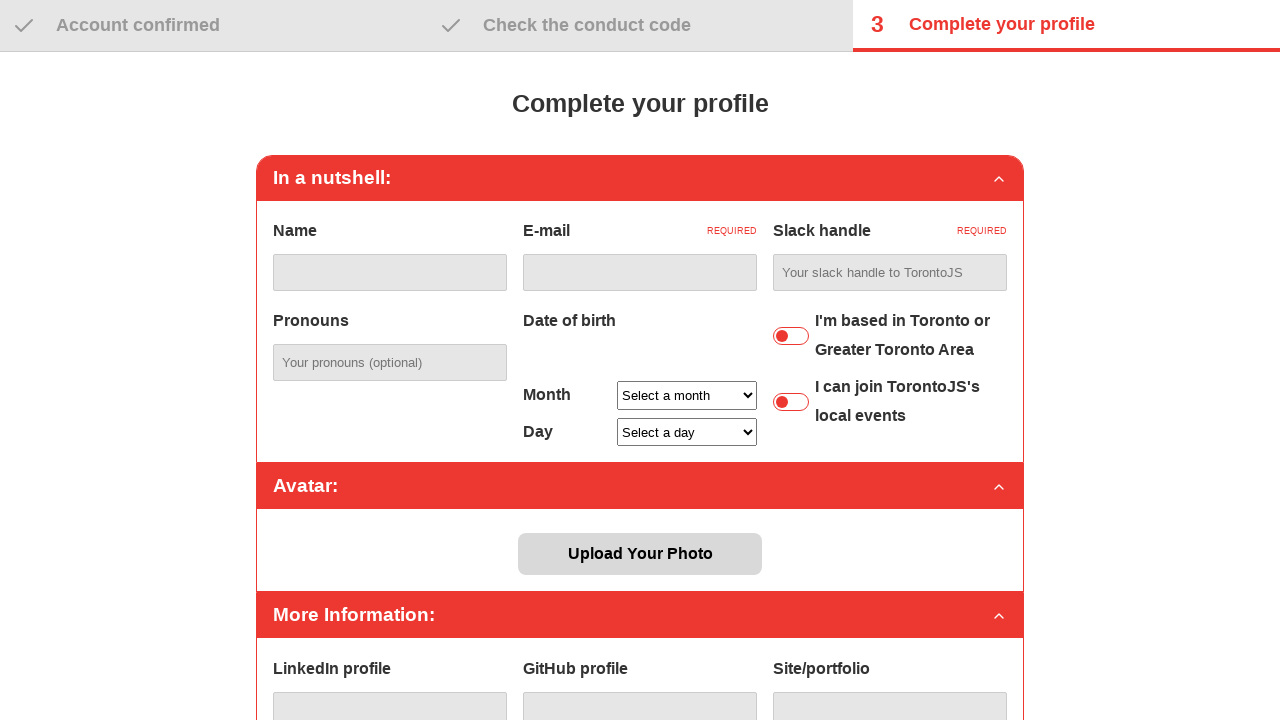

Located Threads add account button
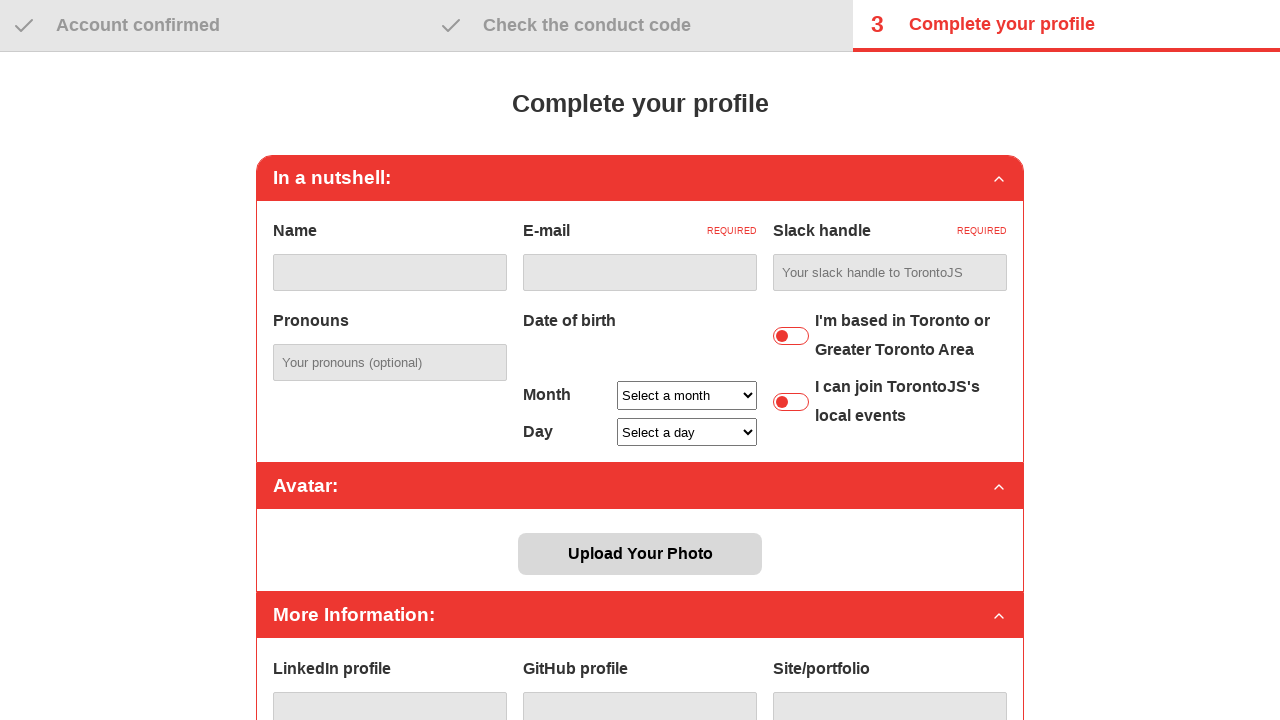

Located Instagram add account button
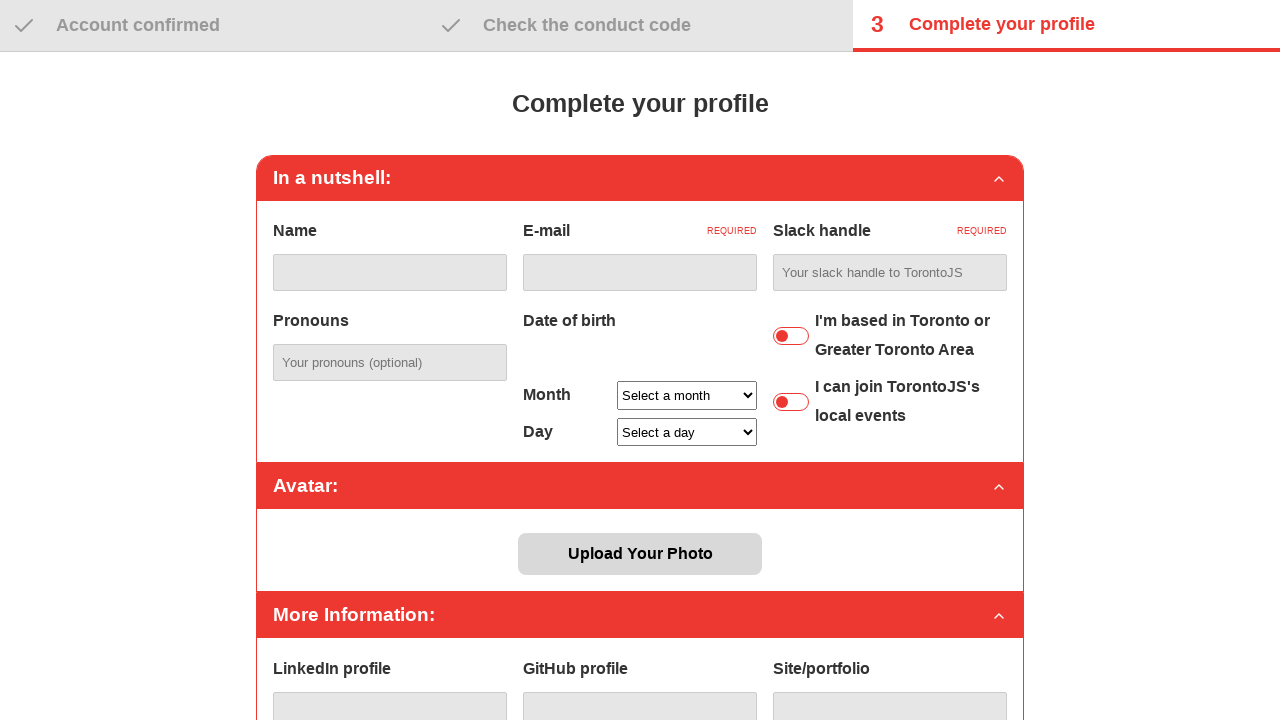

Located X add account button
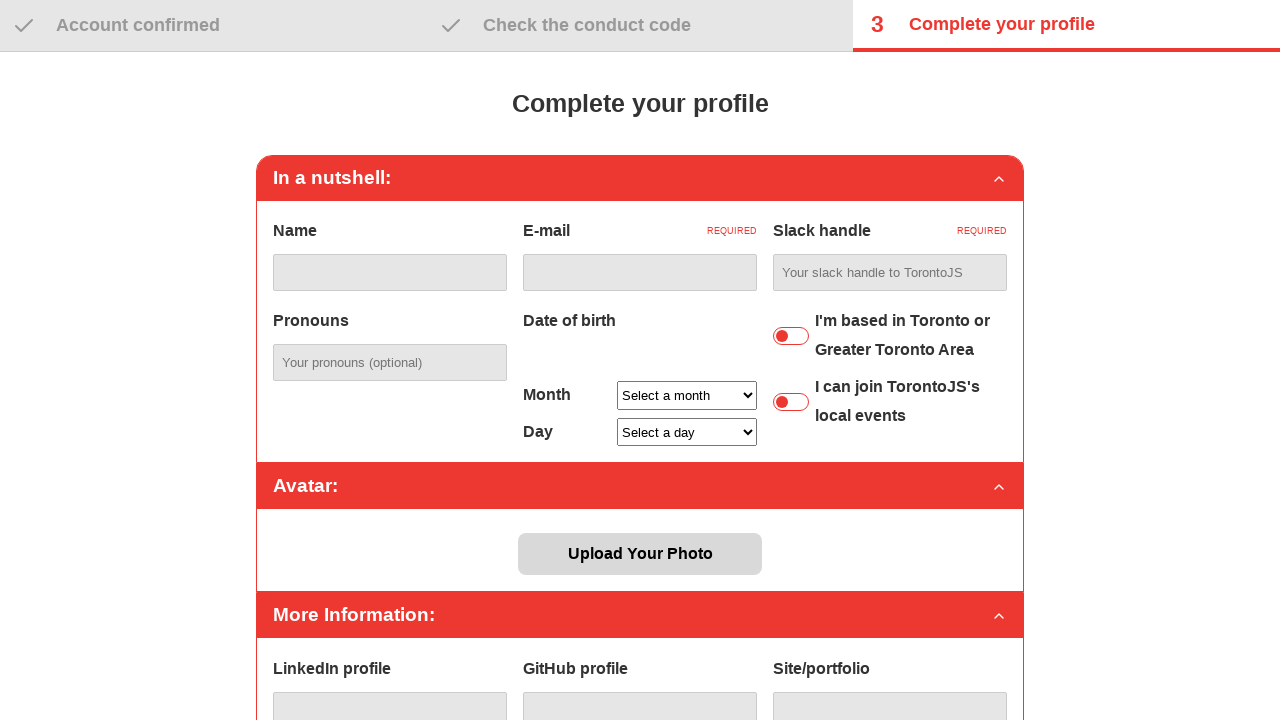

Located LinkedIn add account button
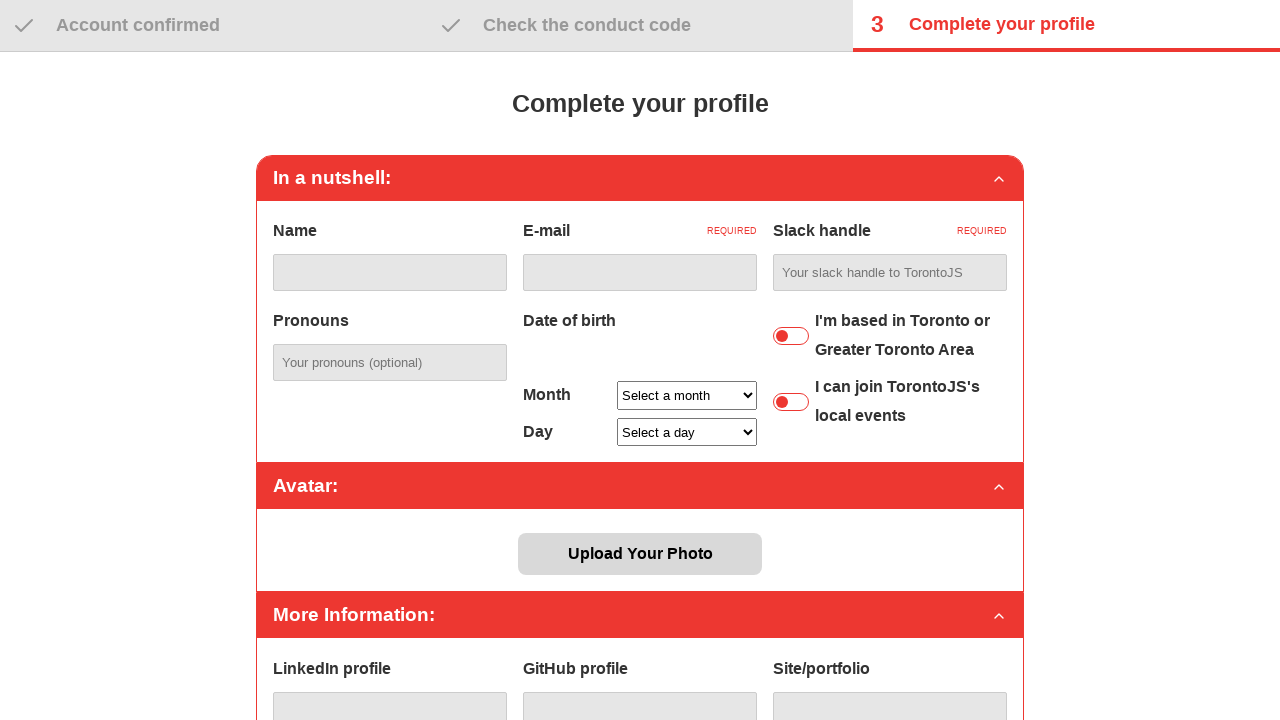

Located BlueSky add account button
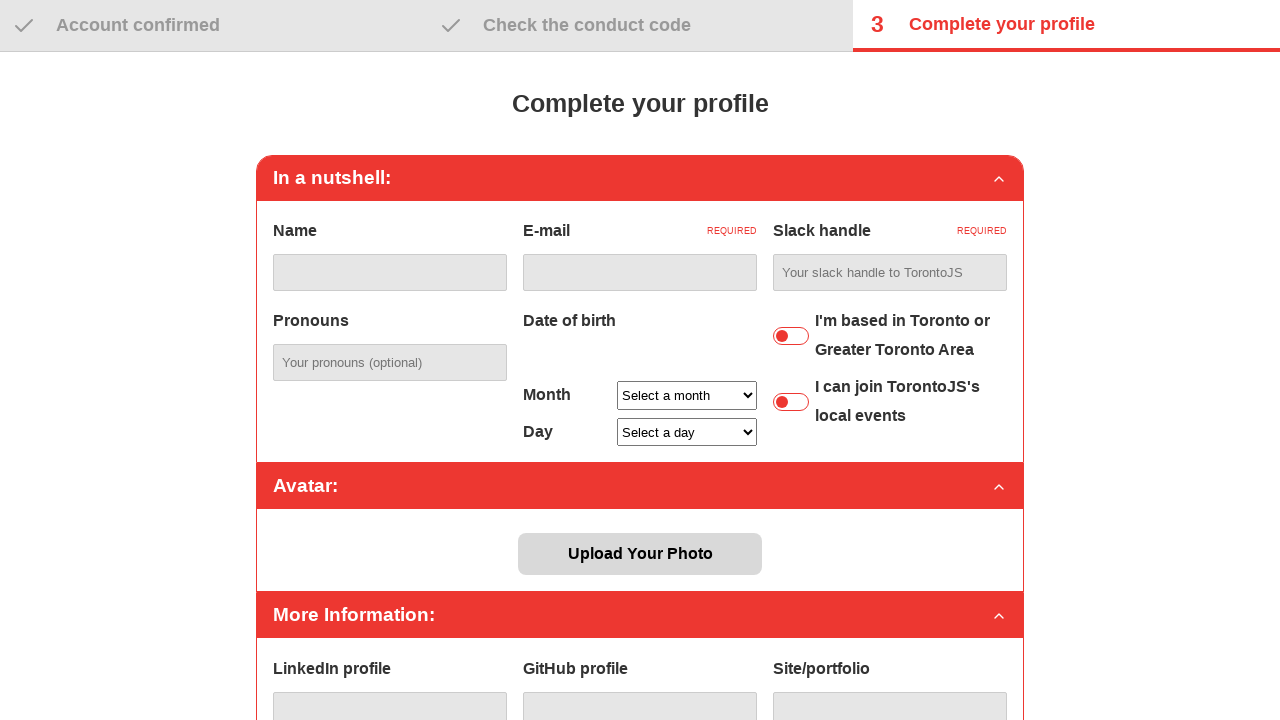

Located Dev.to add account button
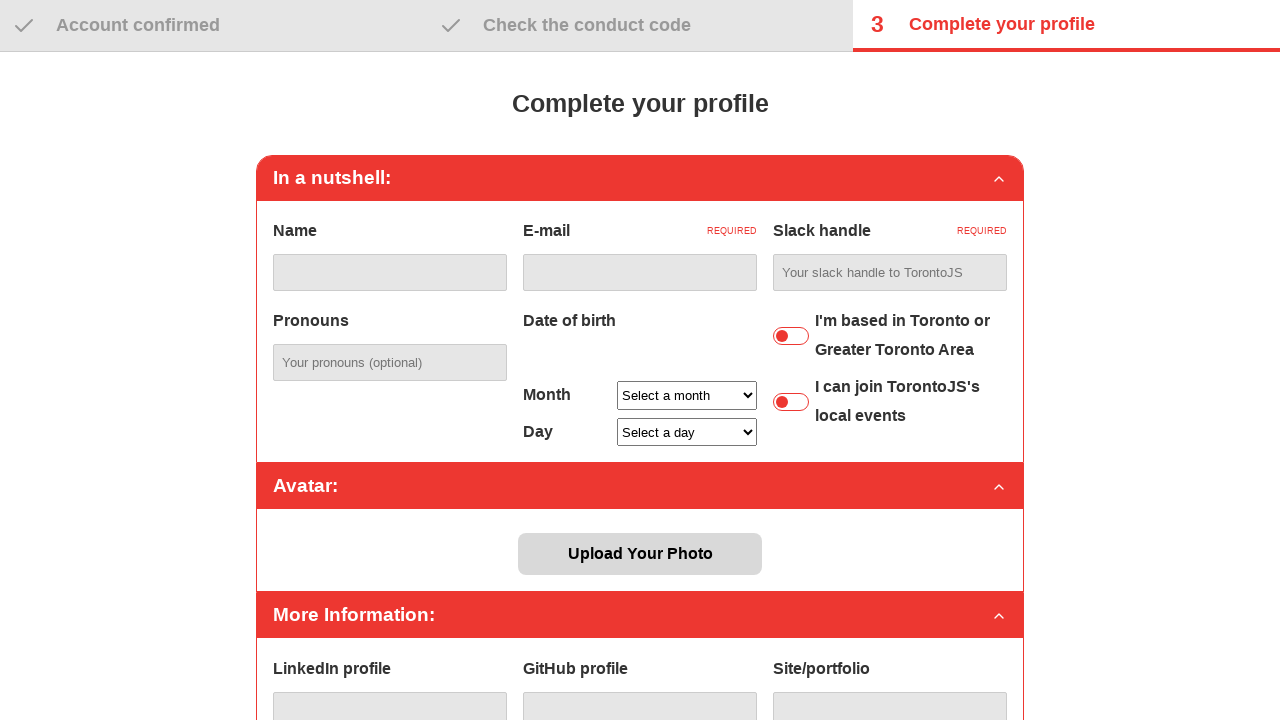

Clicked social media account button to add account at (576, 530) on internal:role=button[name="Add Facebook account"i]
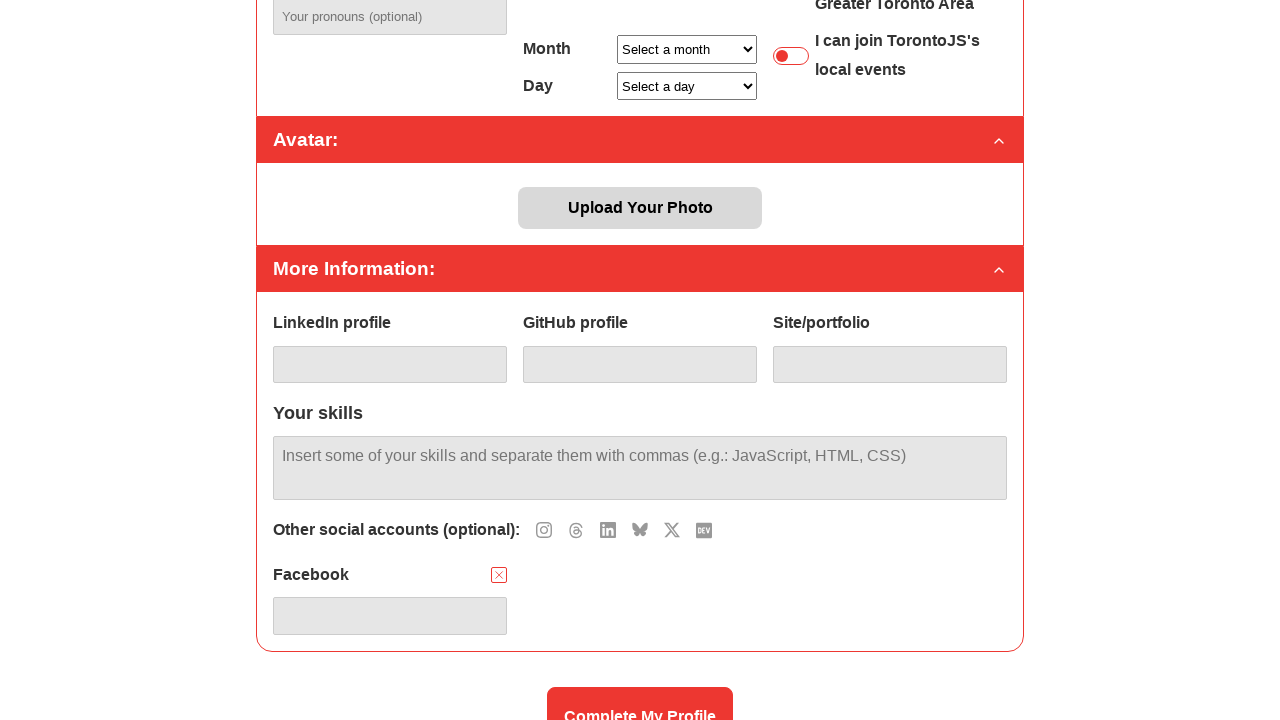

Clicked social media account button to add account at (576, 530) on internal:role=button[name="Add Threads account"i]
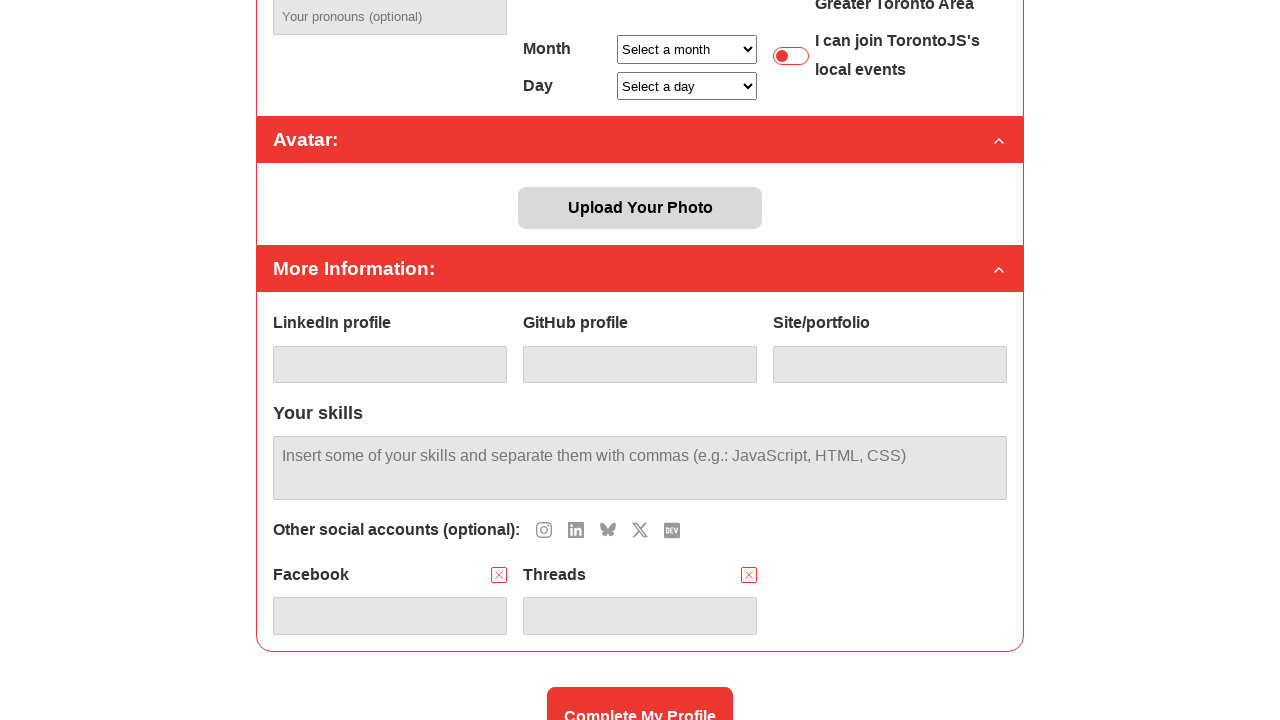

Clicked social media account button to add account at (544, 530) on internal:role=button[name="Add Instagram account"i]
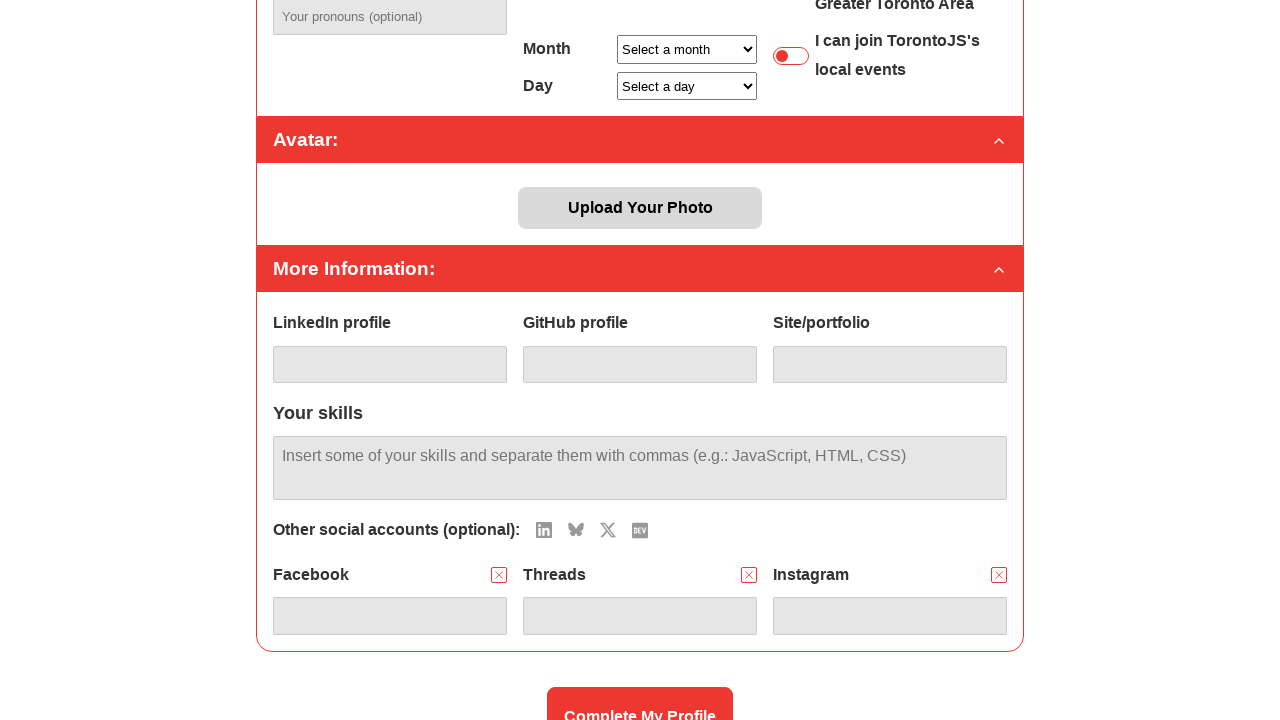

Clicked social media account button to add account at (608, 530) on internal:role=button[name="Add X account"i]
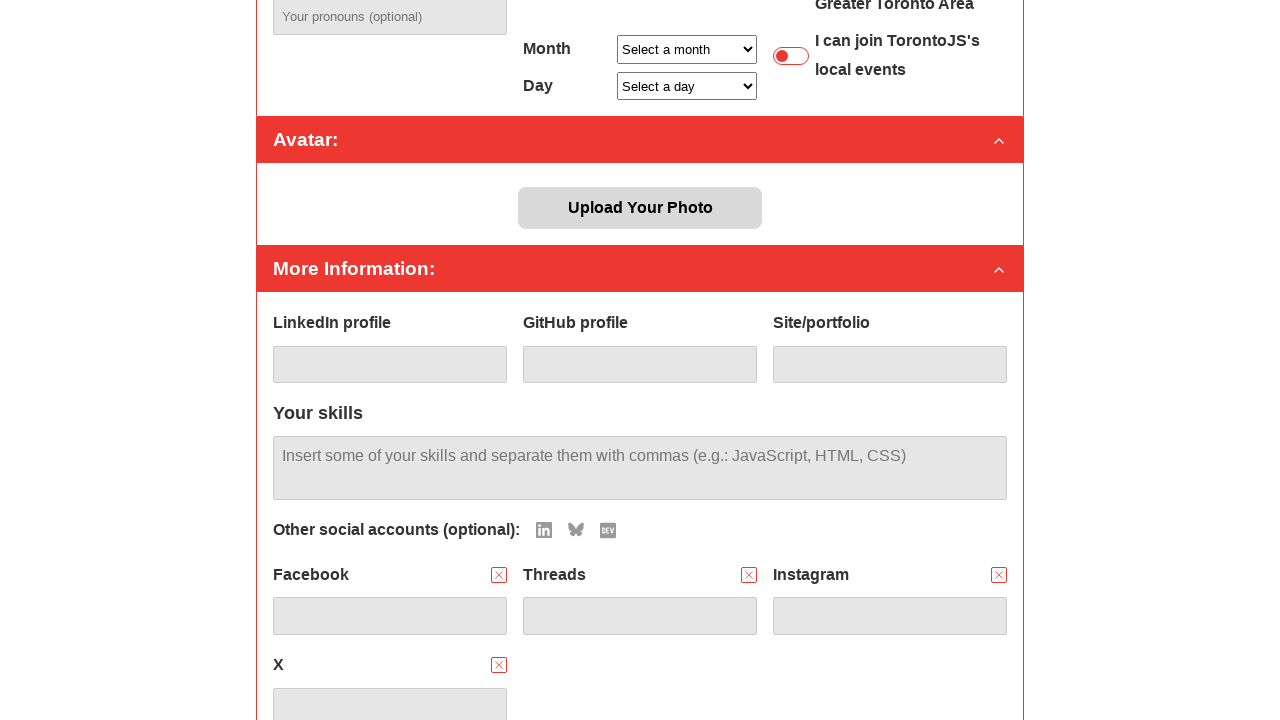

Clicked social media account button to add account at (544, 530) on internal:role=button[name="Add LinkedIn account"i]
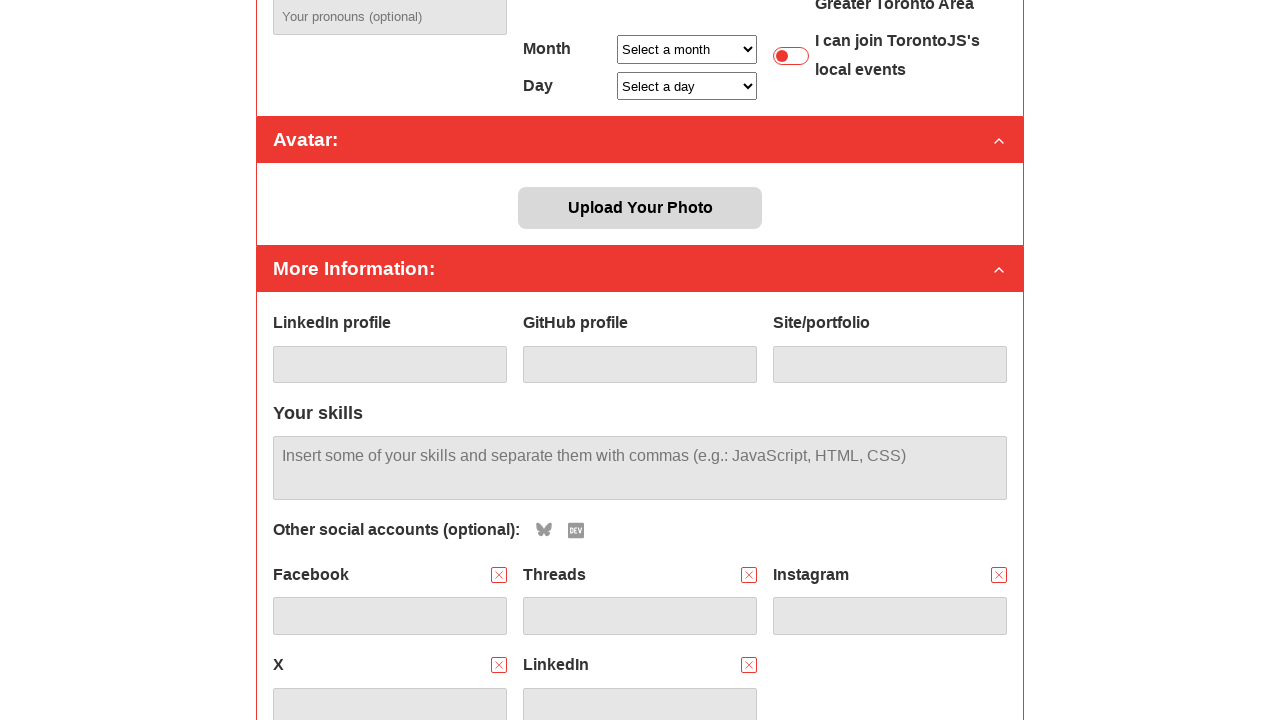

Clicked social media account button to add account at (544, 530) on internal:role=button[name="Add BlueSky account"i]
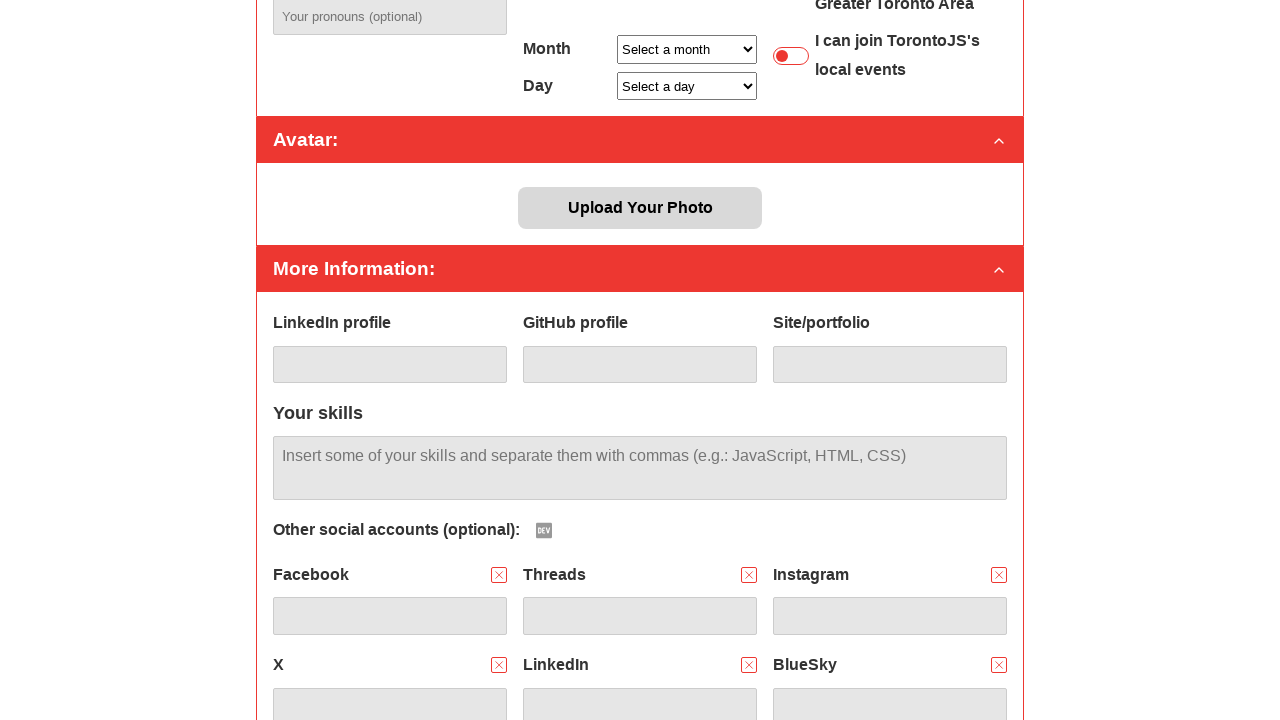

Clicked social media account button to add account at (544, 530) on internal:role=button[name="Add Dev.to account"i]
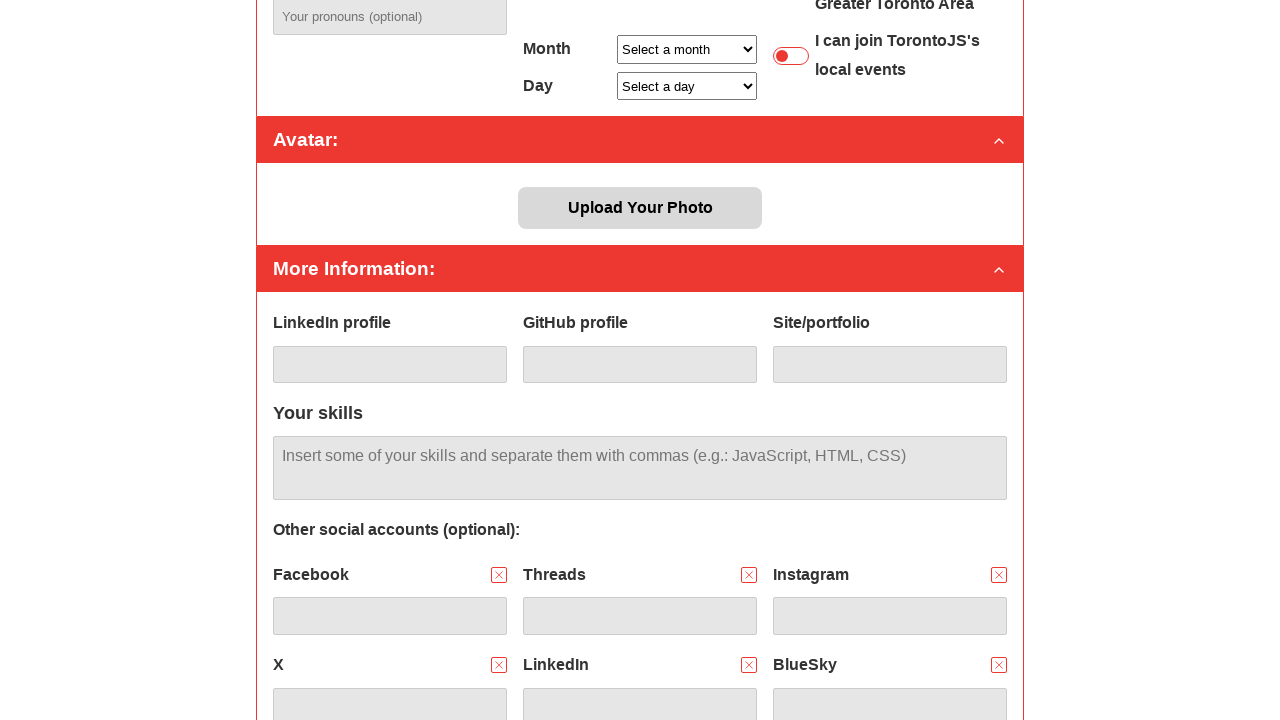

Retrieved all added social media account buttons
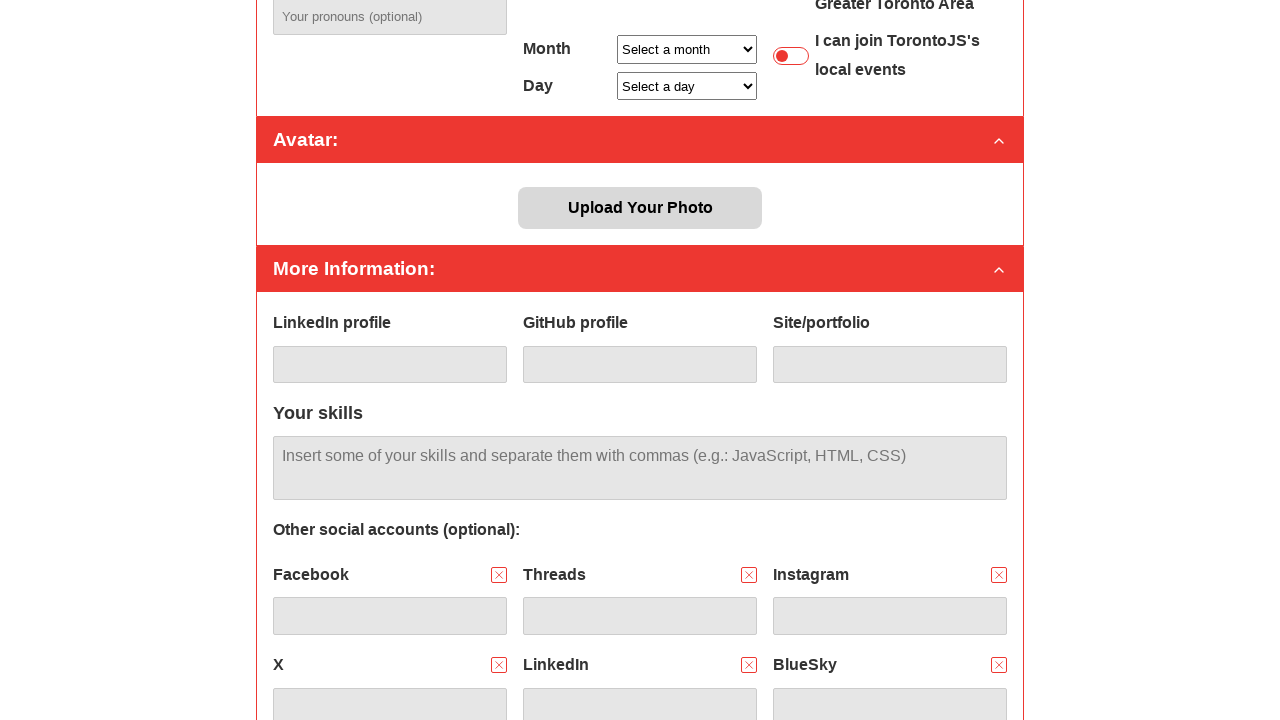

Clicked added social media button to remove account at (499, 501) on #details-social-inputs >> internal:role=button >> nth=6
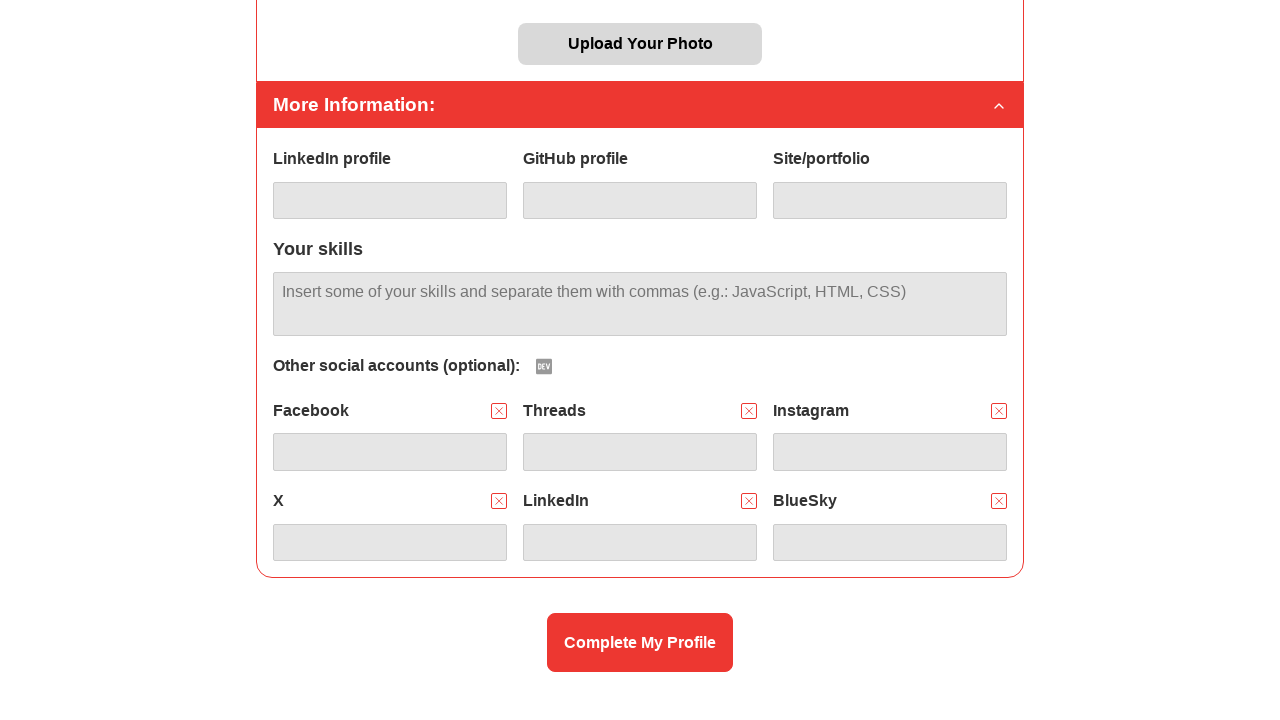

Clicked added social media button to remove account at (999, 501) on #details-social-inputs >> internal:role=button >> nth=5
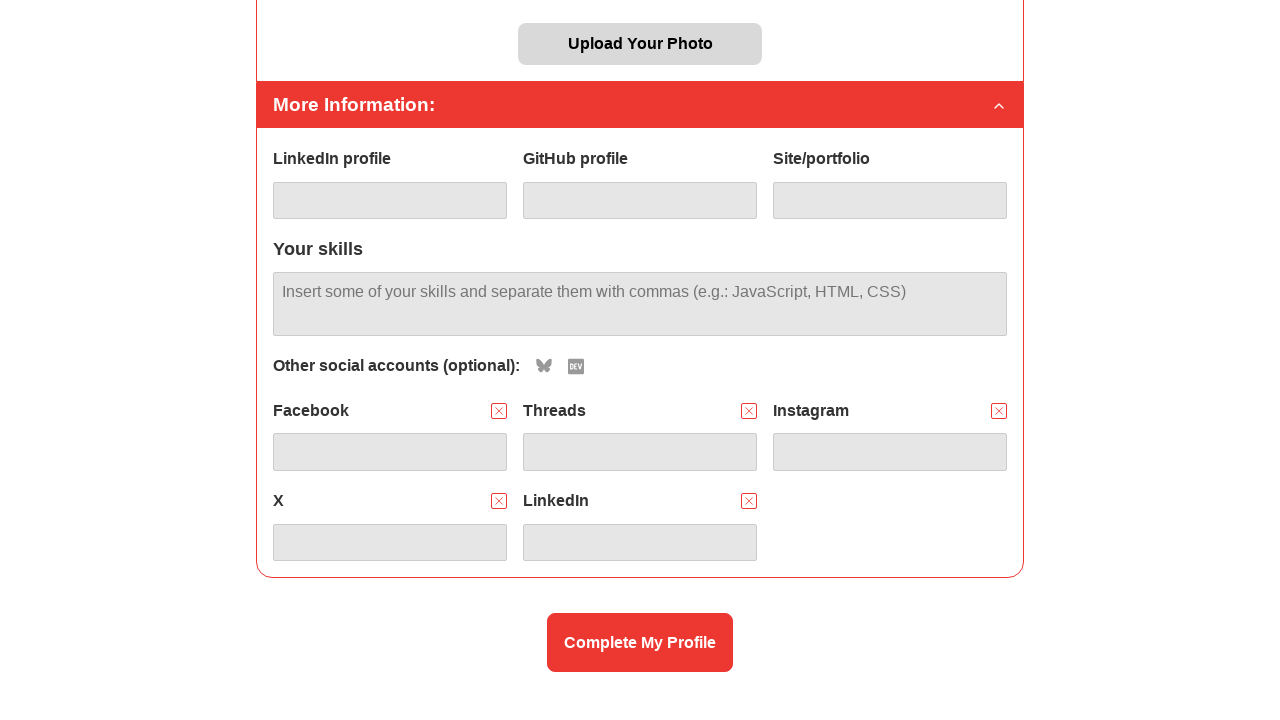

Clicked added social media button to remove account at (749, 501) on #details-social-inputs >> internal:role=button >> nth=4
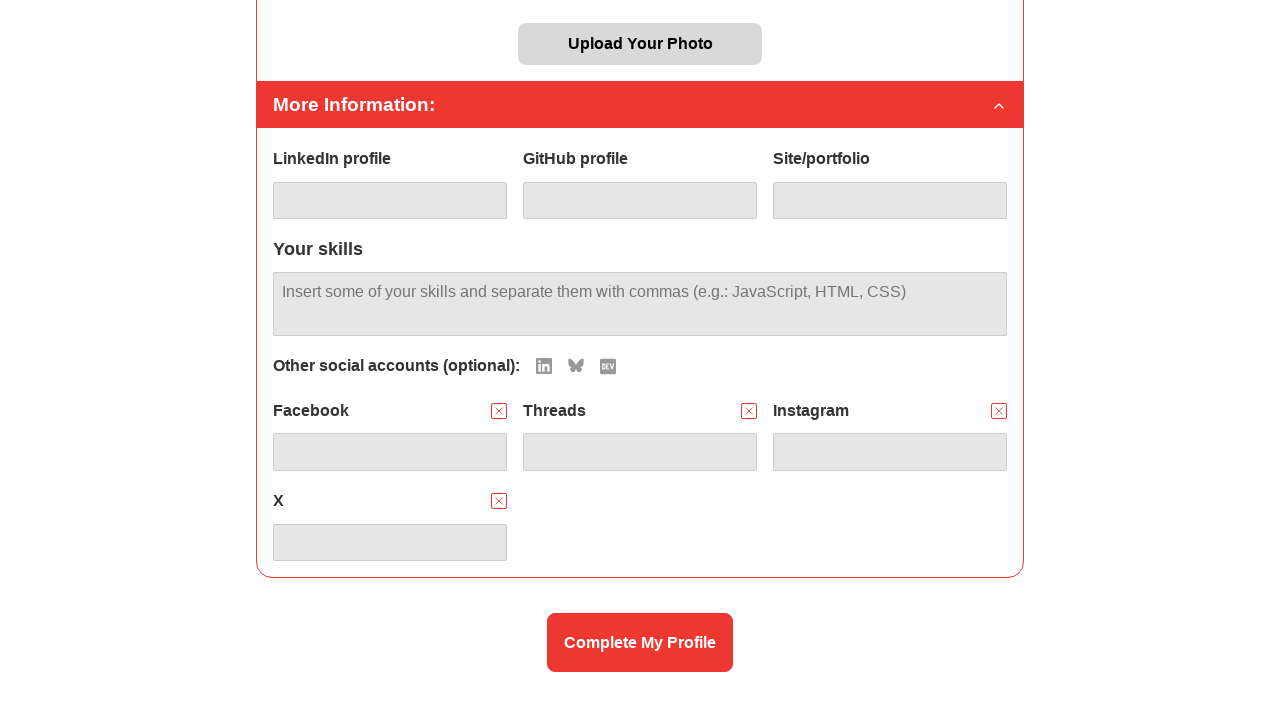

Clicked added social media button to remove account at (499, 501) on #details-social-inputs >> internal:role=button >> nth=3
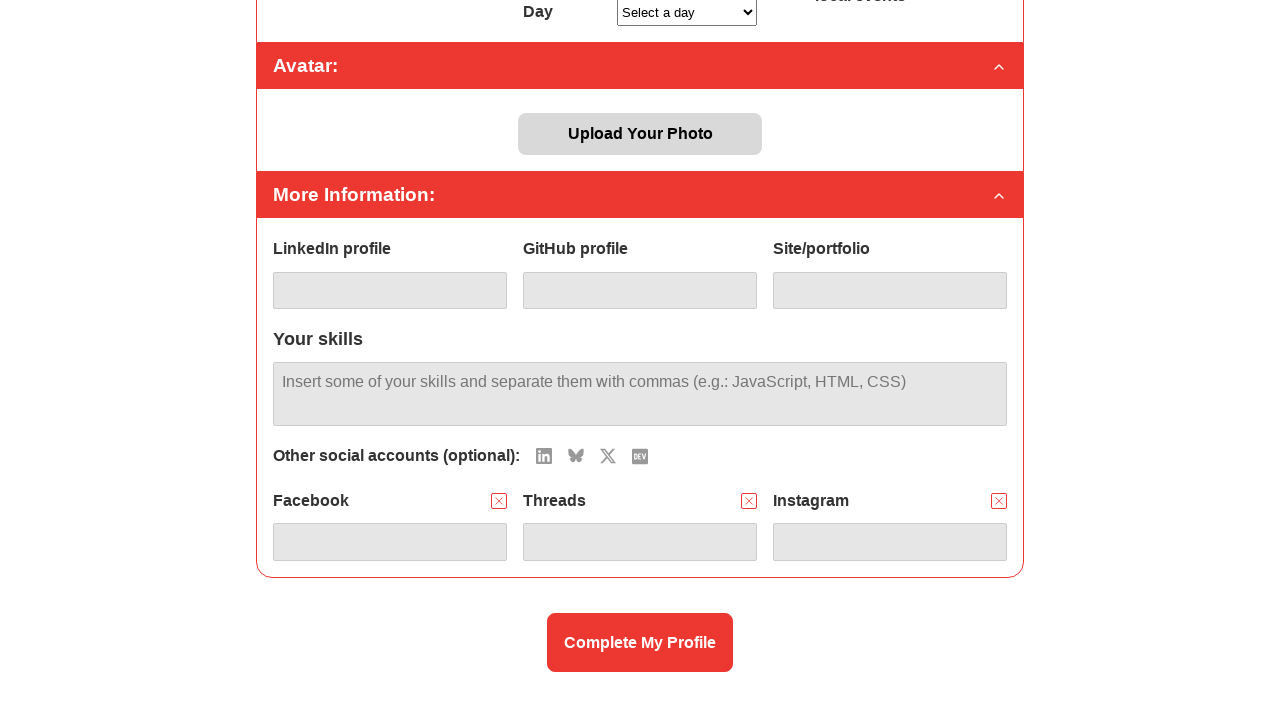

Clicked added social media button to remove account at (999, 501) on #details-social-inputs >> internal:role=button >> nth=2
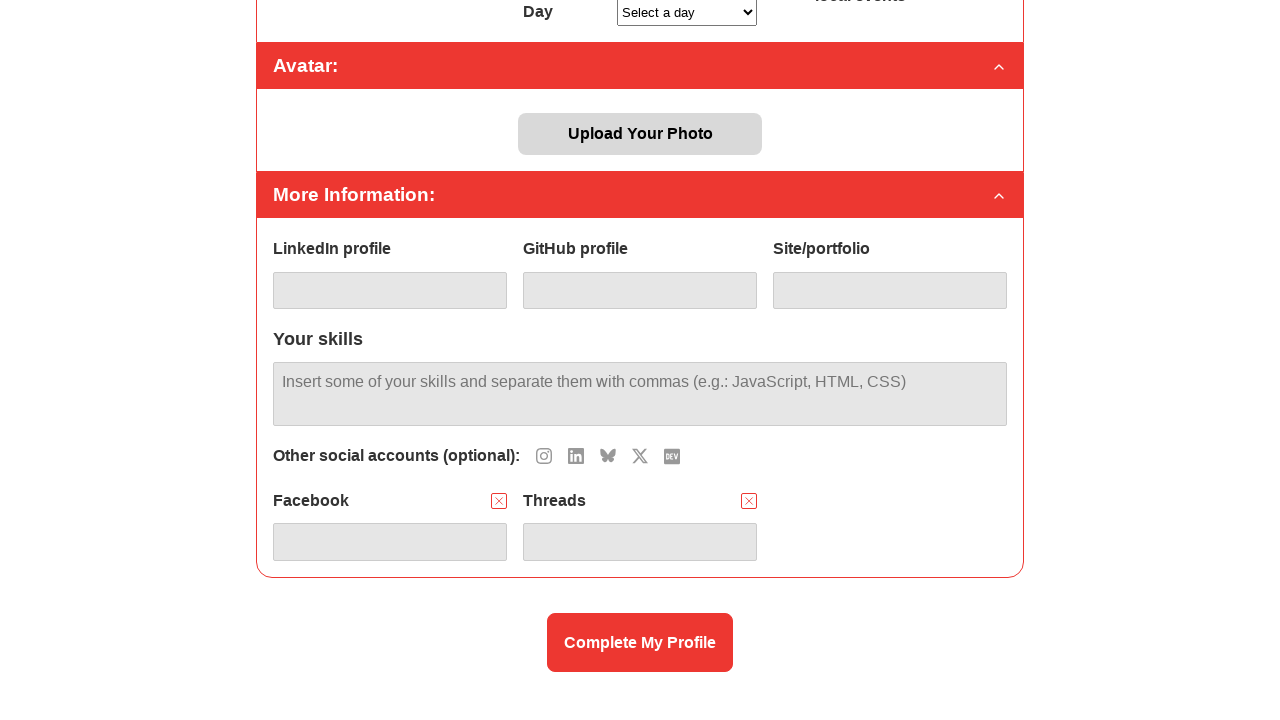

Clicked added social media button to remove account at (749, 501) on #details-social-inputs >> internal:role=button >> nth=1
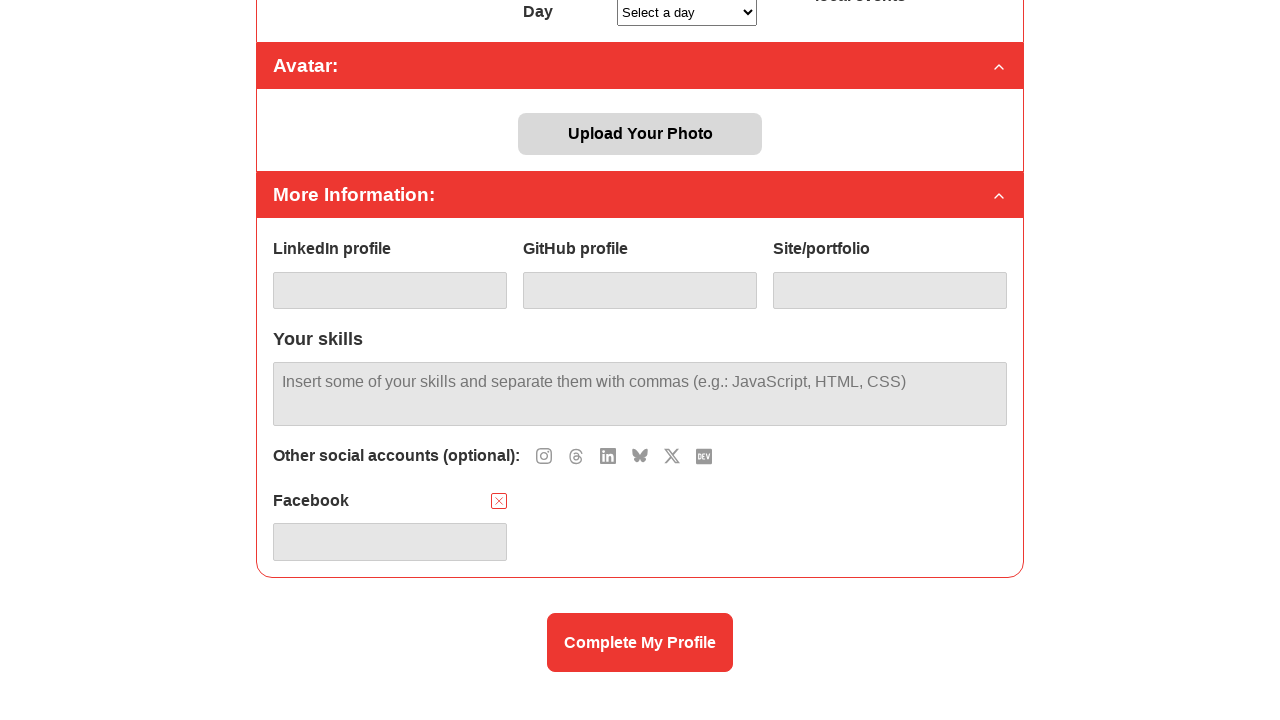

Clicked added social media button to remove account at (499, 501) on #details-social-inputs >> internal:role=button >> nth=0
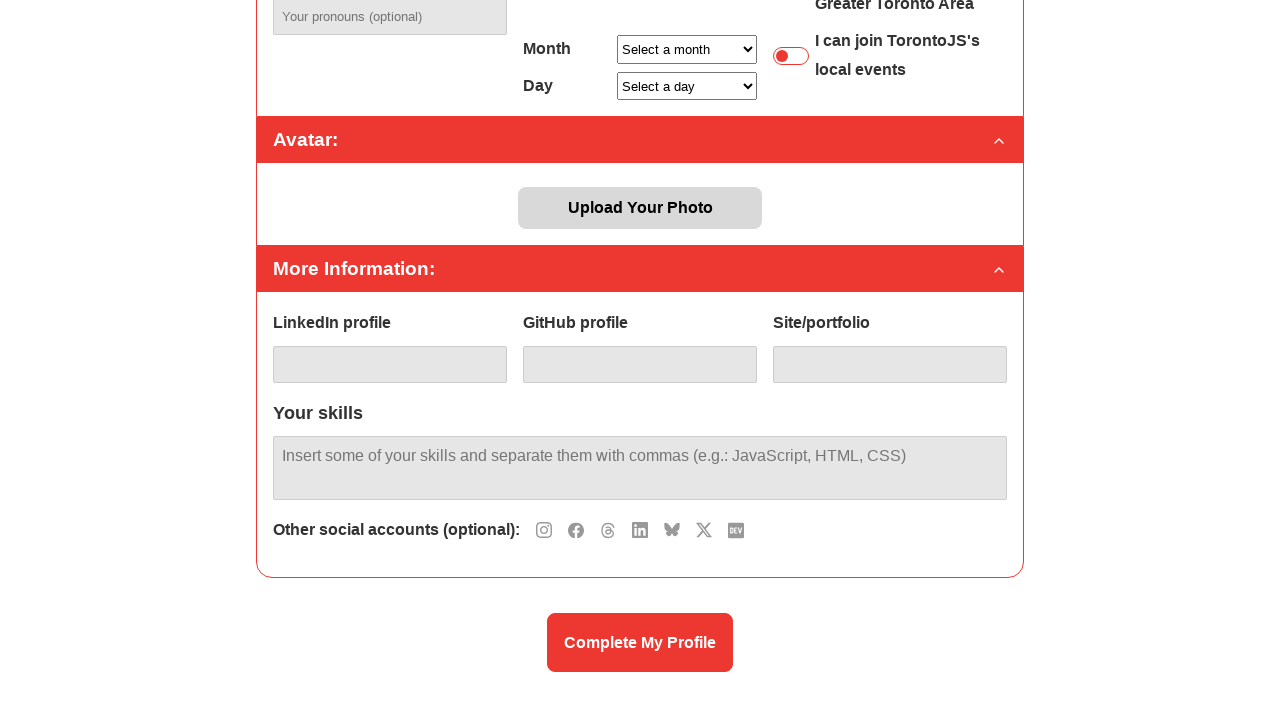

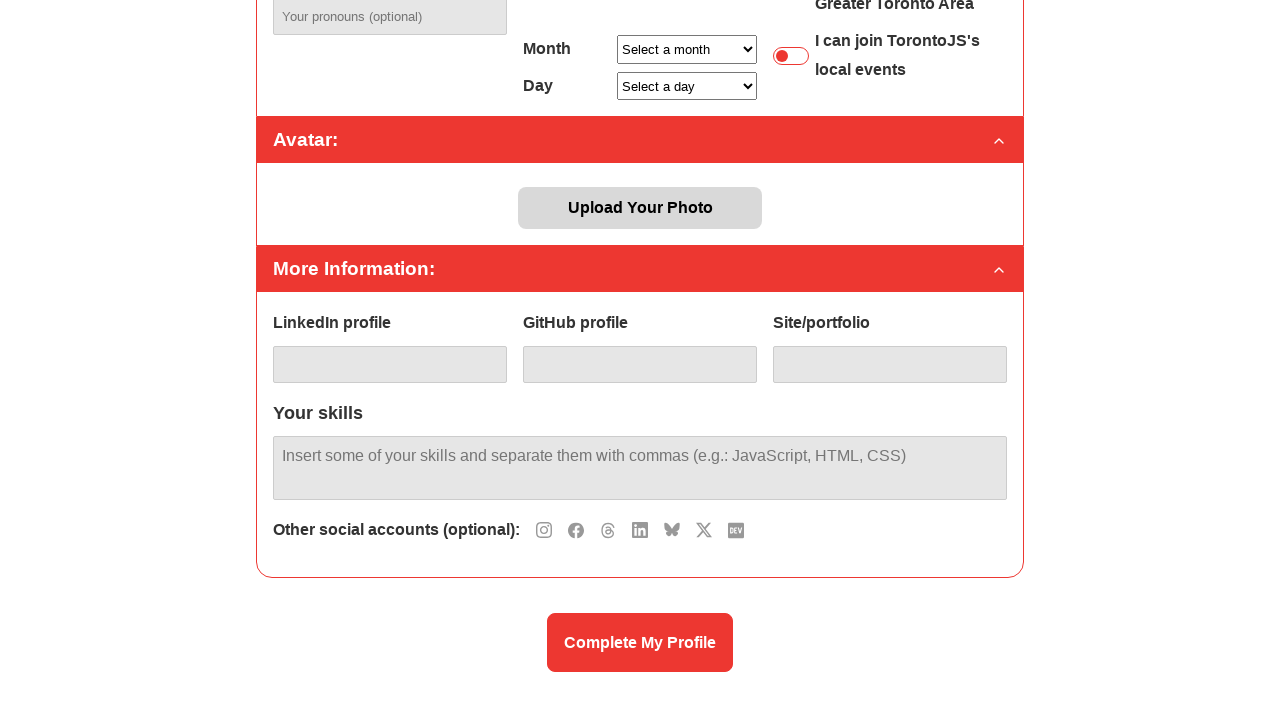